Tests a verification button click and checks that the verification message appears correctly

Starting URL: http://suninjuly.github.io/wait1.html

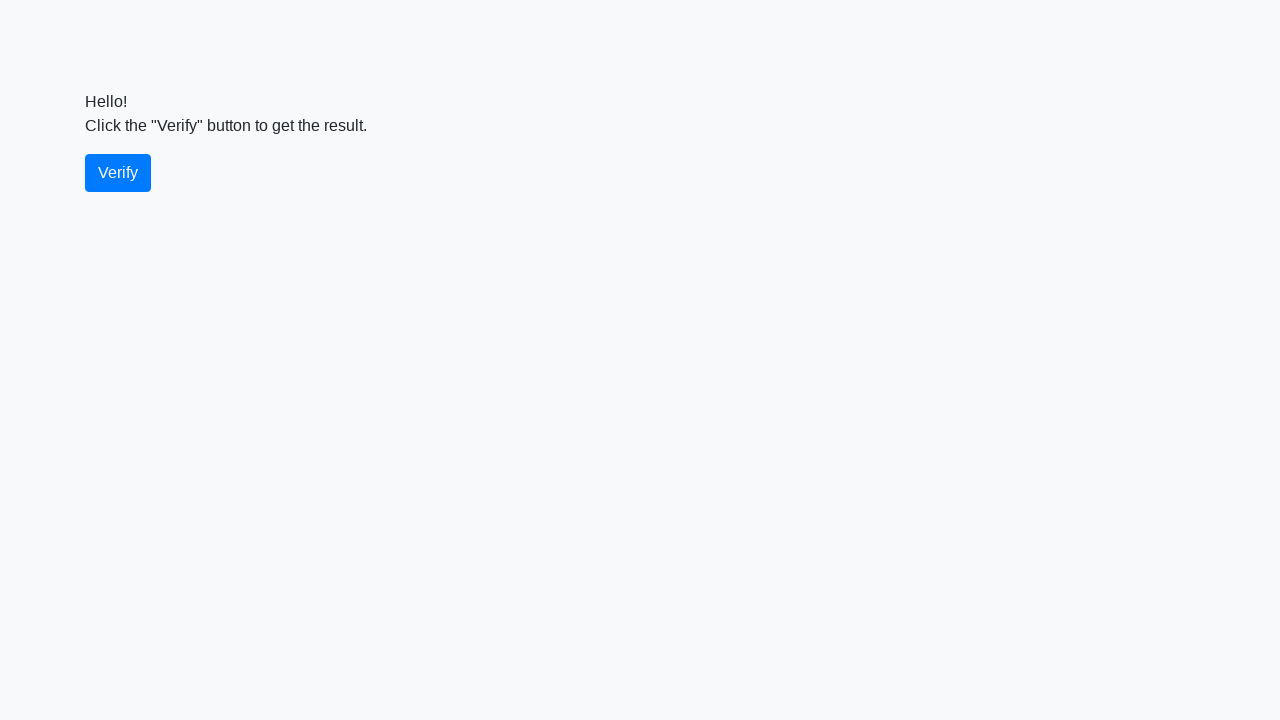

Clicked the verify button at (118, 173) on #verify
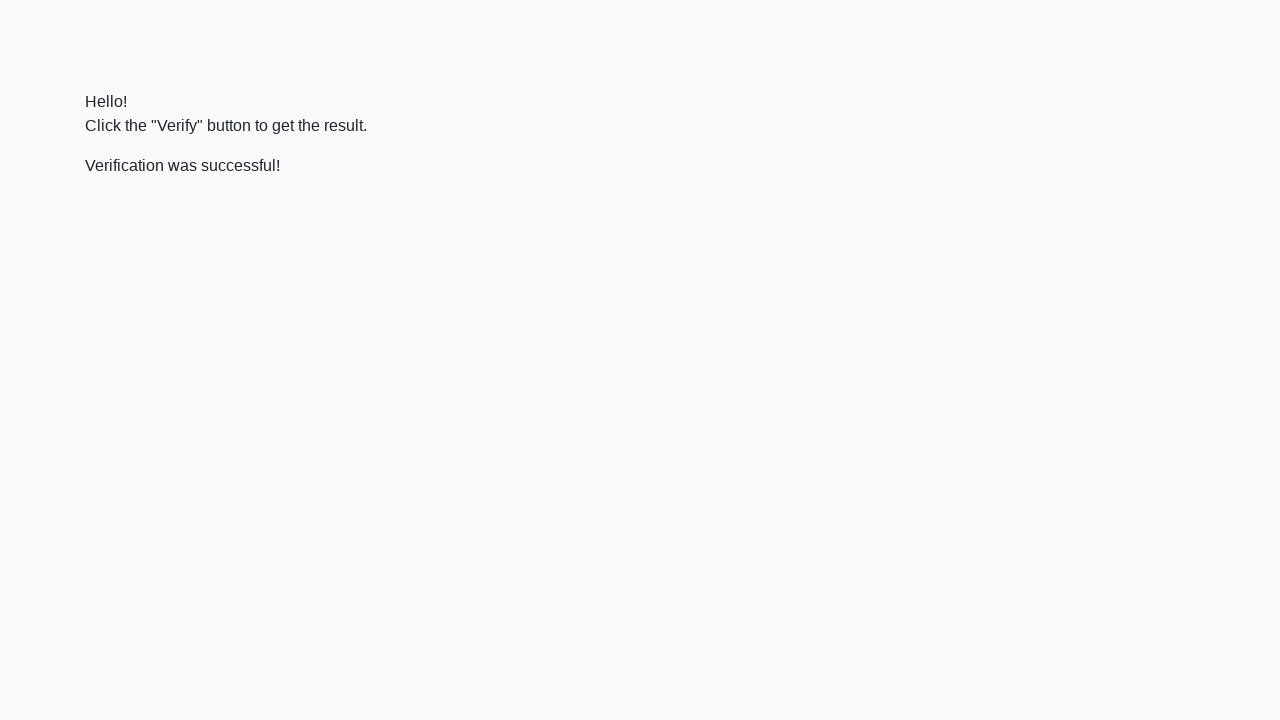

Verification message element appeared
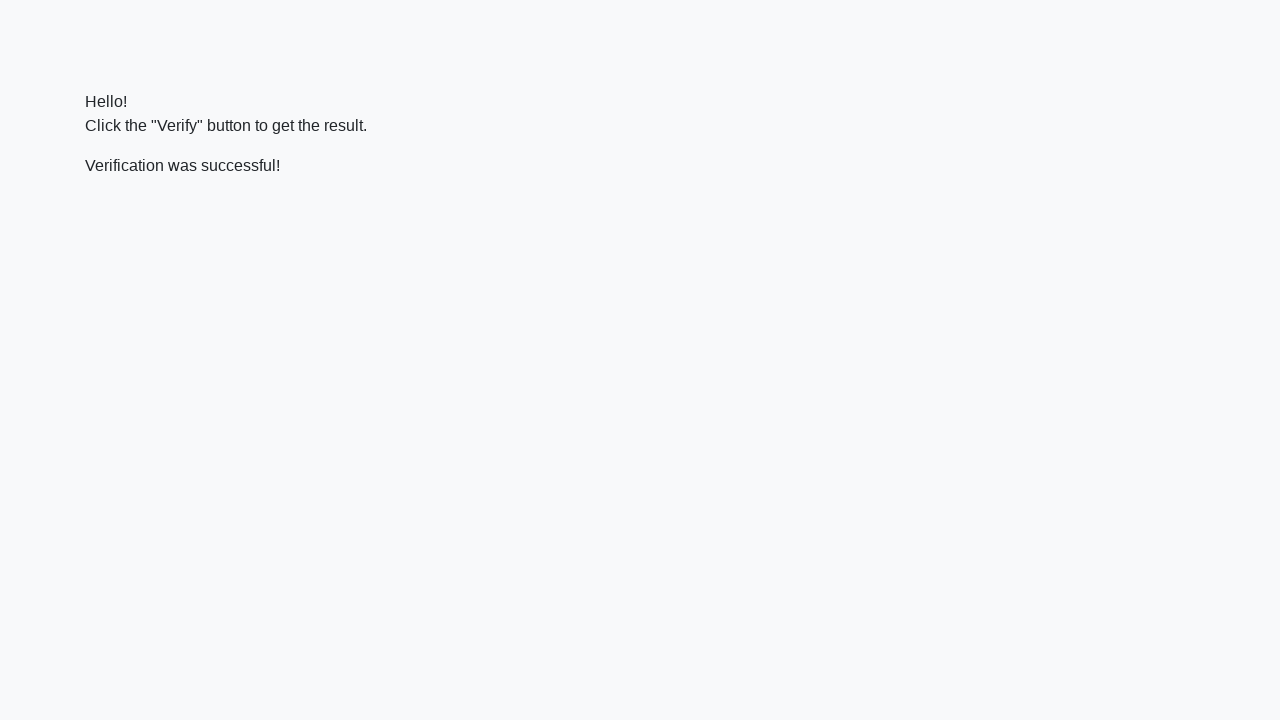

Verified that the message reads 'Verification was successful!'
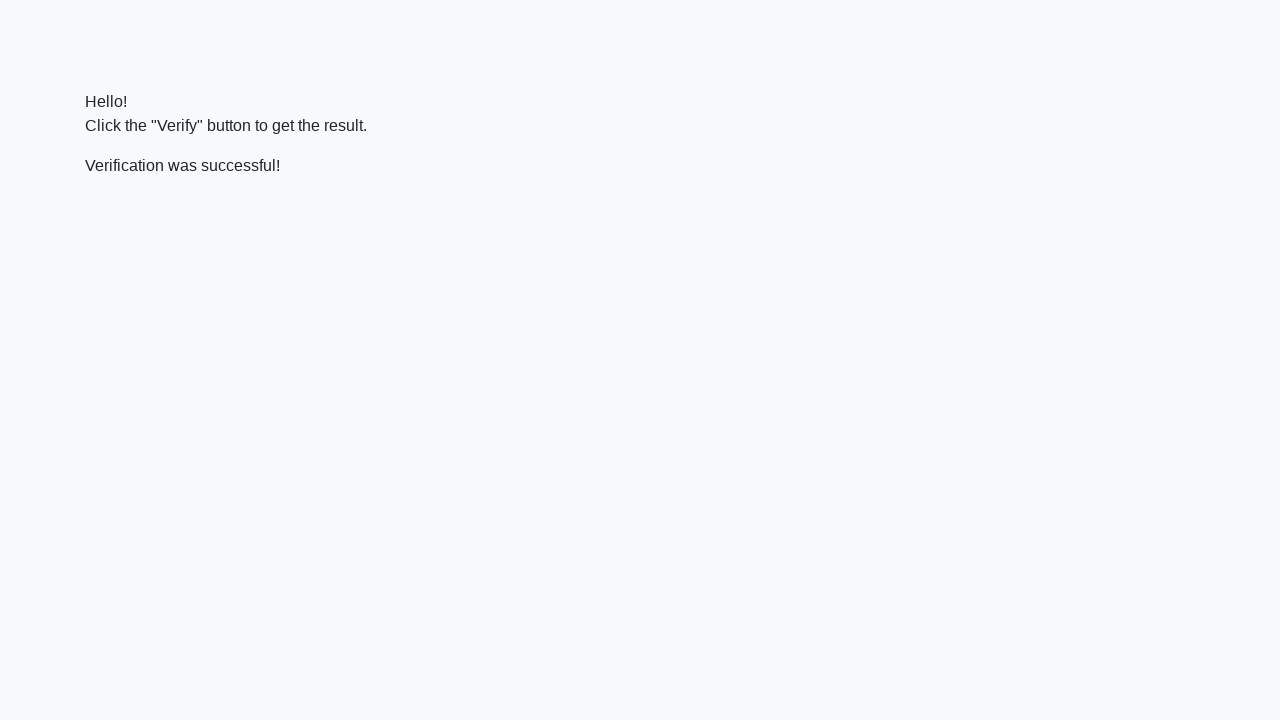

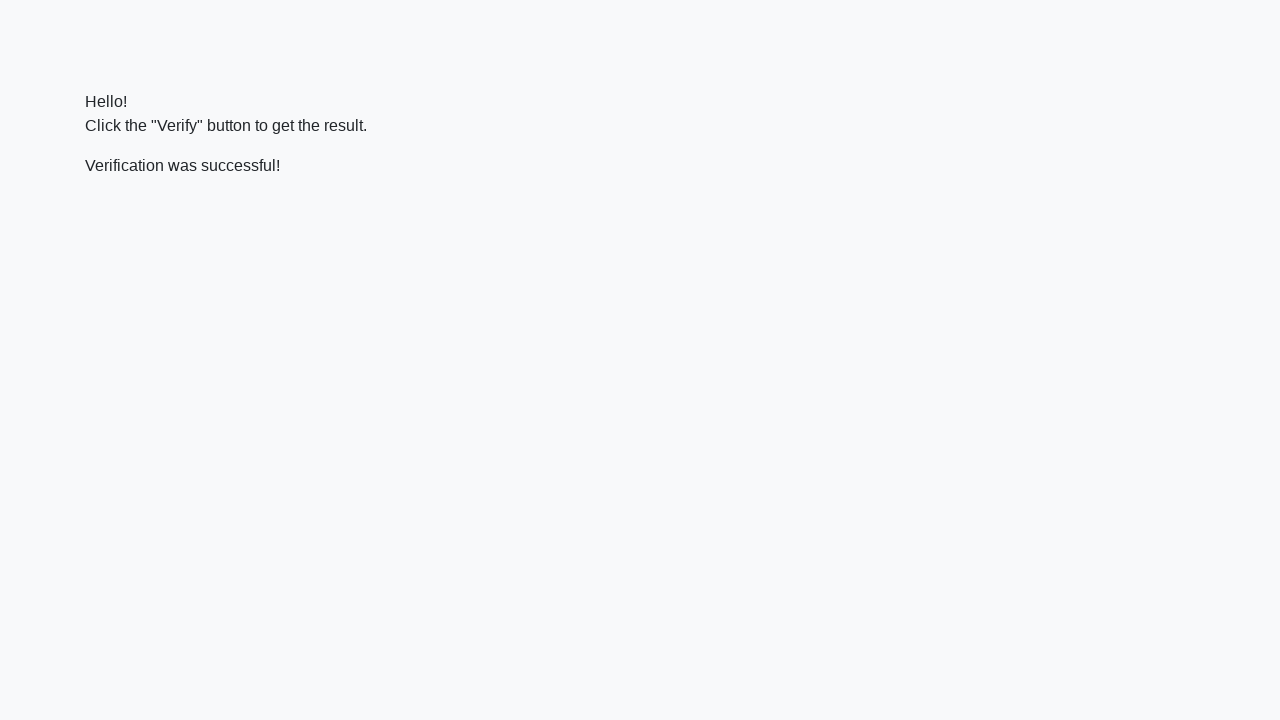